Tests navigation to the About Us page by clicking the menu item and verifying the page title

Starting URL: https://www.cambridgebadmintonclub.com/

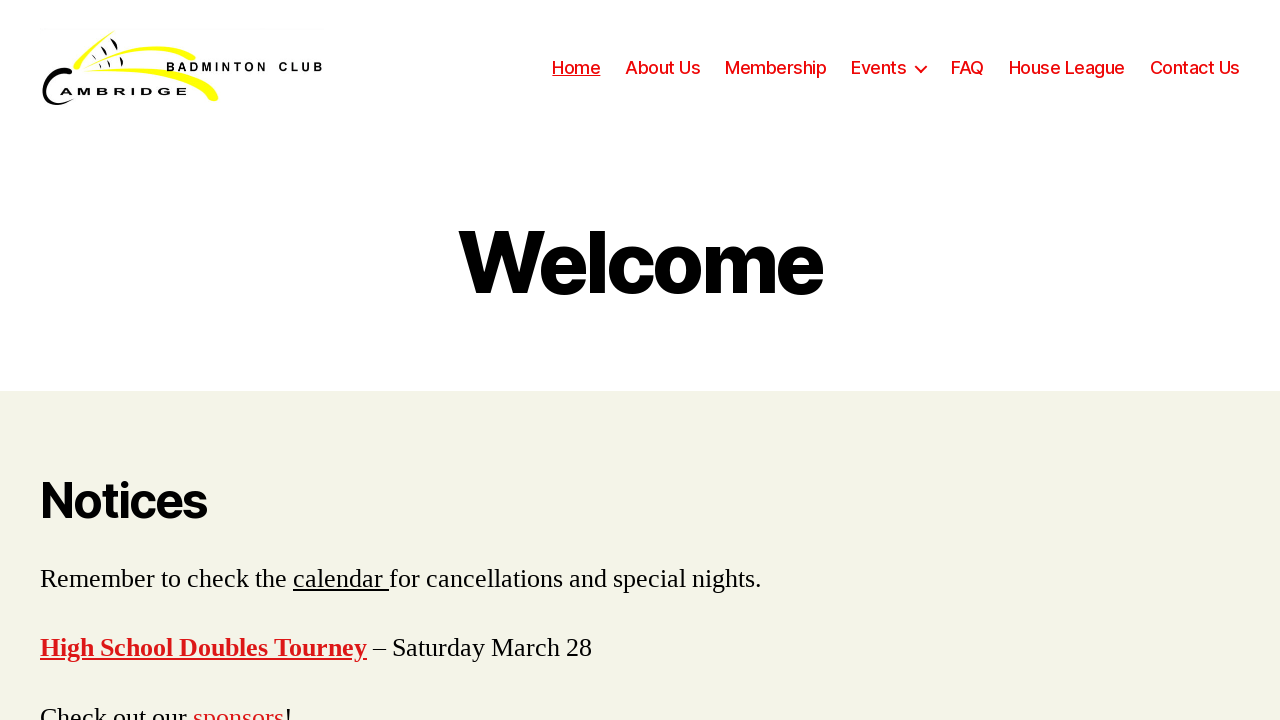

Clicked on About Us menu item at (663, 68) on #menu-item-21
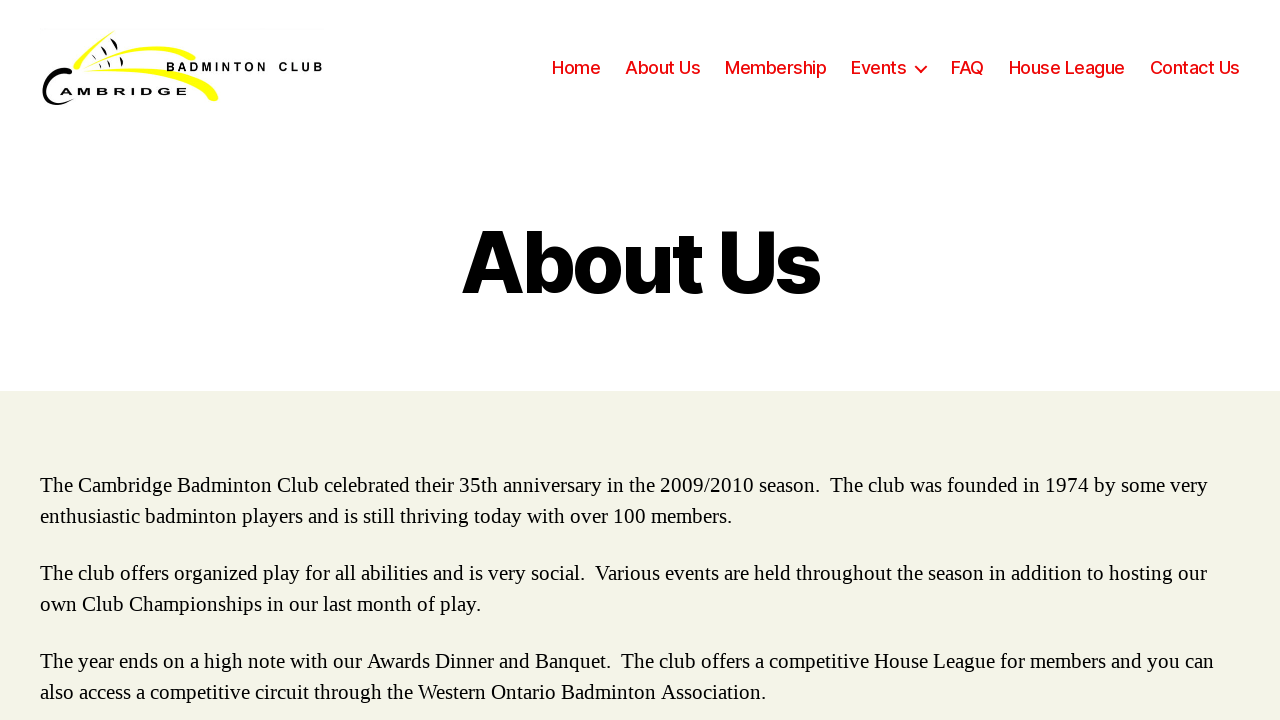

Page DOM content loaded
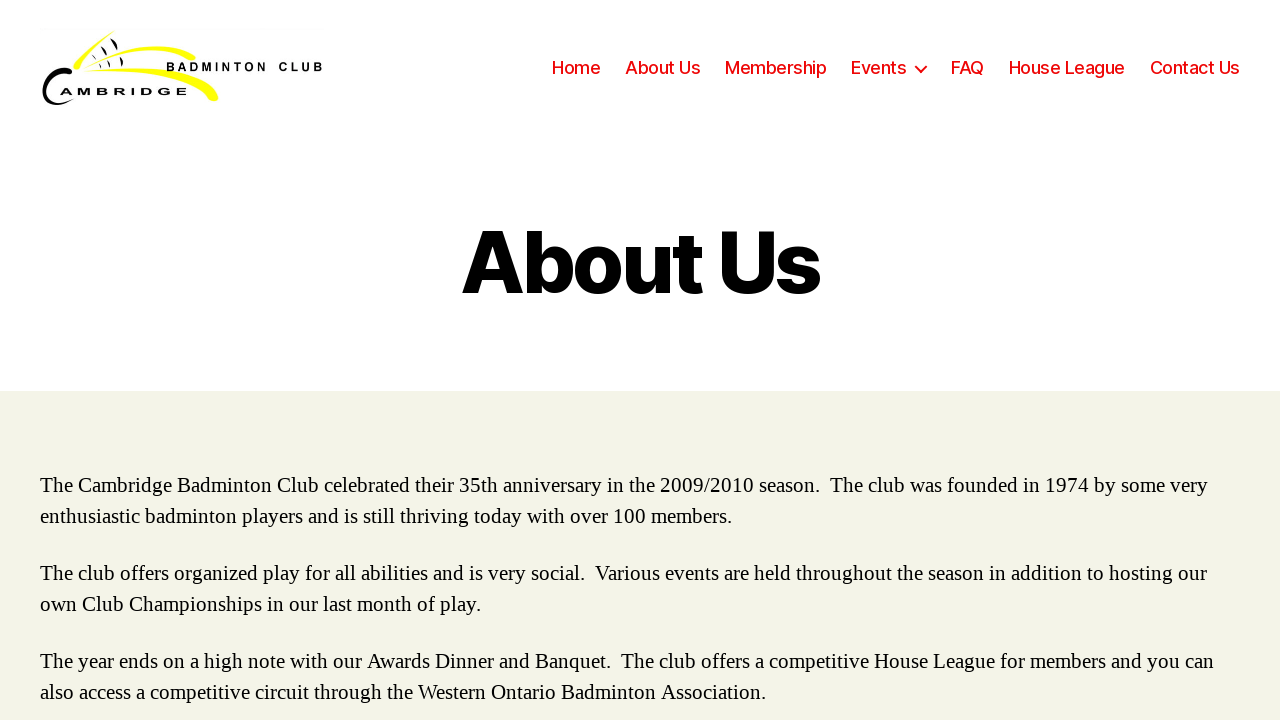

Verified page title is 'About Us – Cambridge Badminton Club'
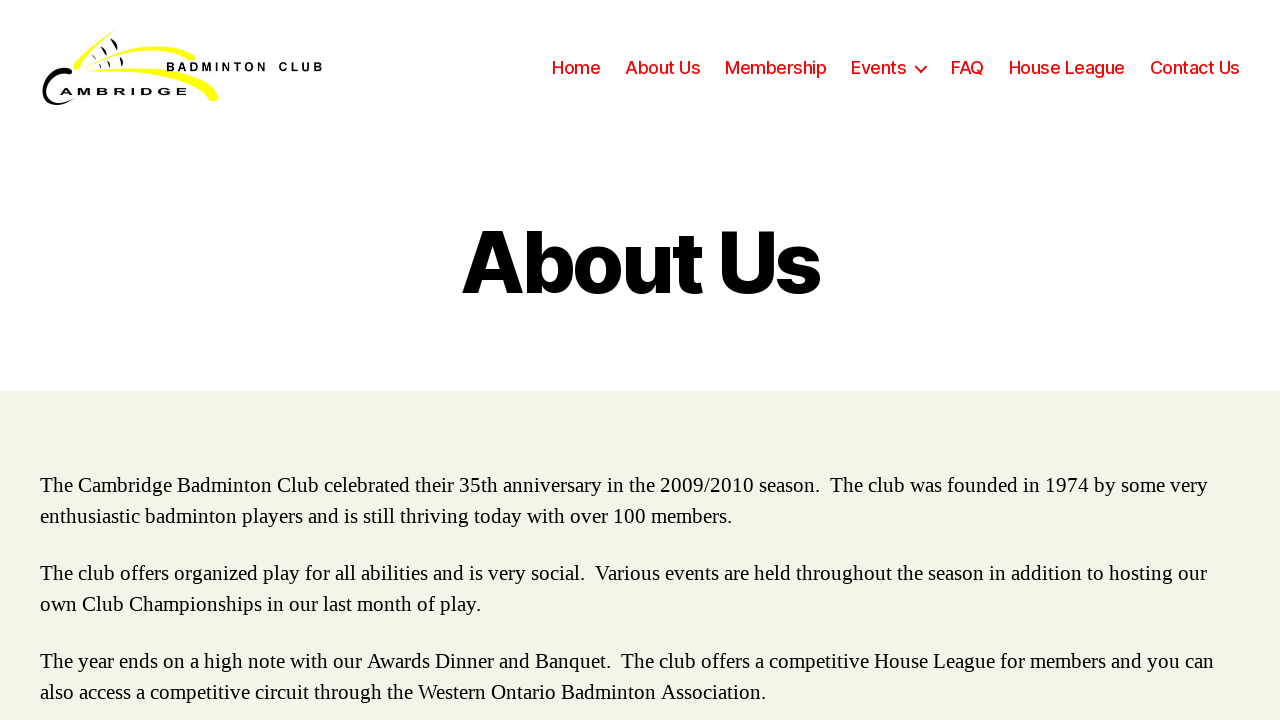

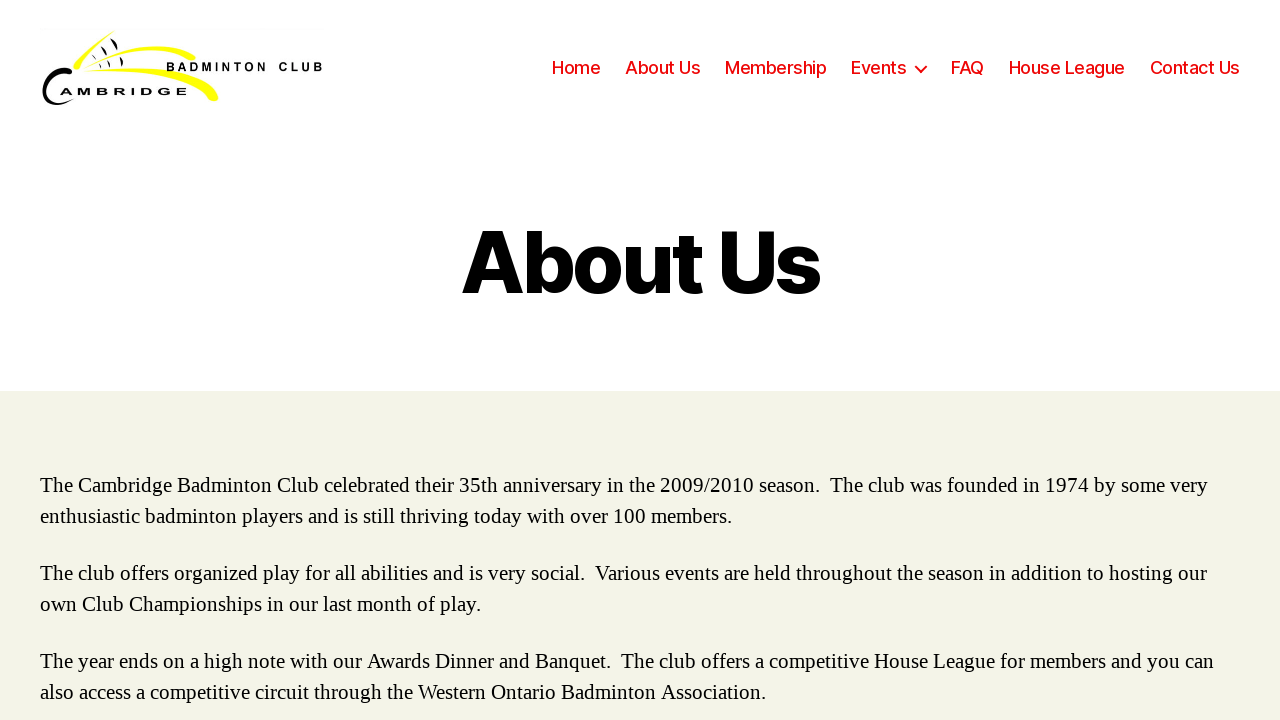